Tests multi-window functionality by opening a new browser window, navigating to a different page, extracting text from a course link, then switching back to the parent window and filling a form field with the extracted text.

Starting URL: https://rahulshettyacademy.com/angularpractice/

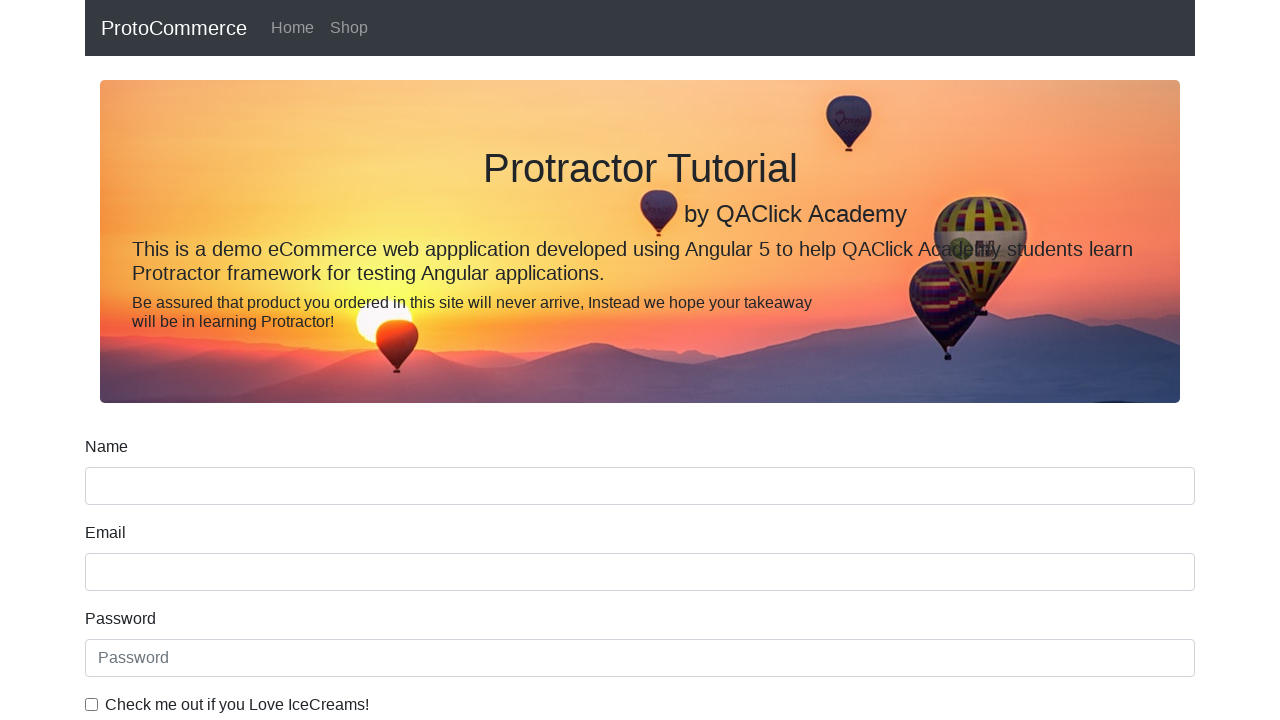

Opened a new browser window/tab
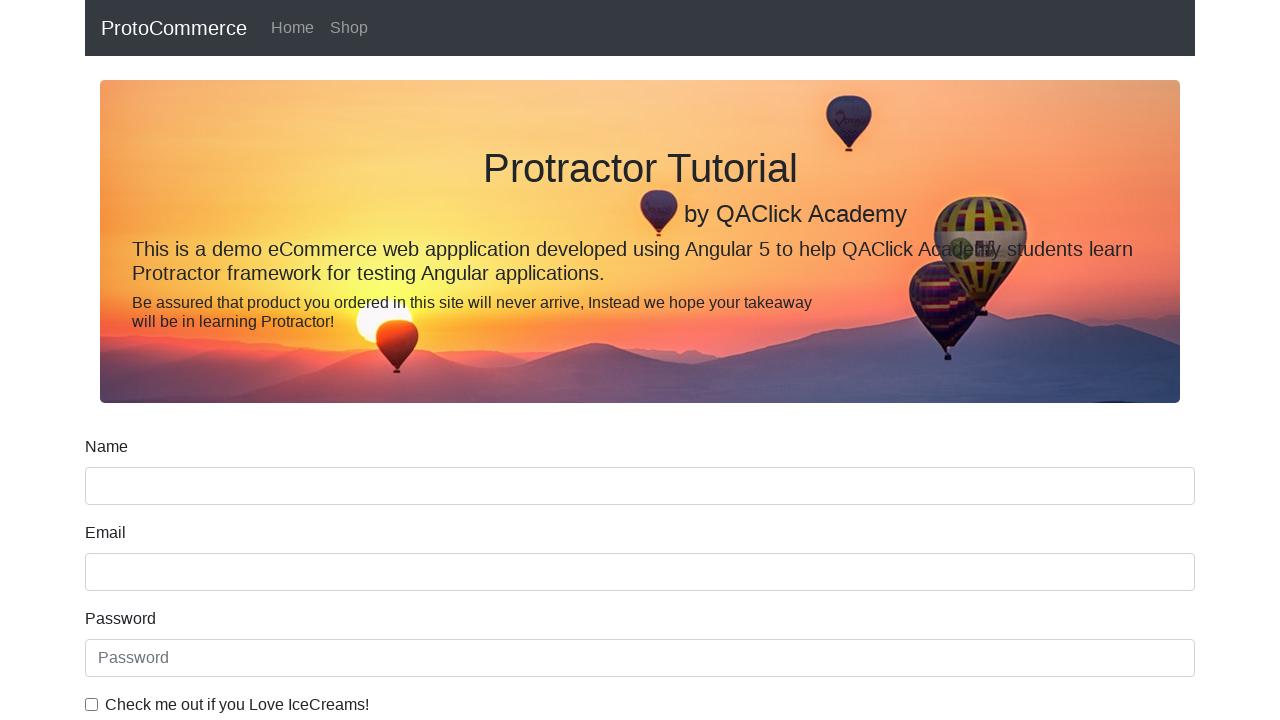

Navigated to https://rahulshettyacademy.com/ in new window
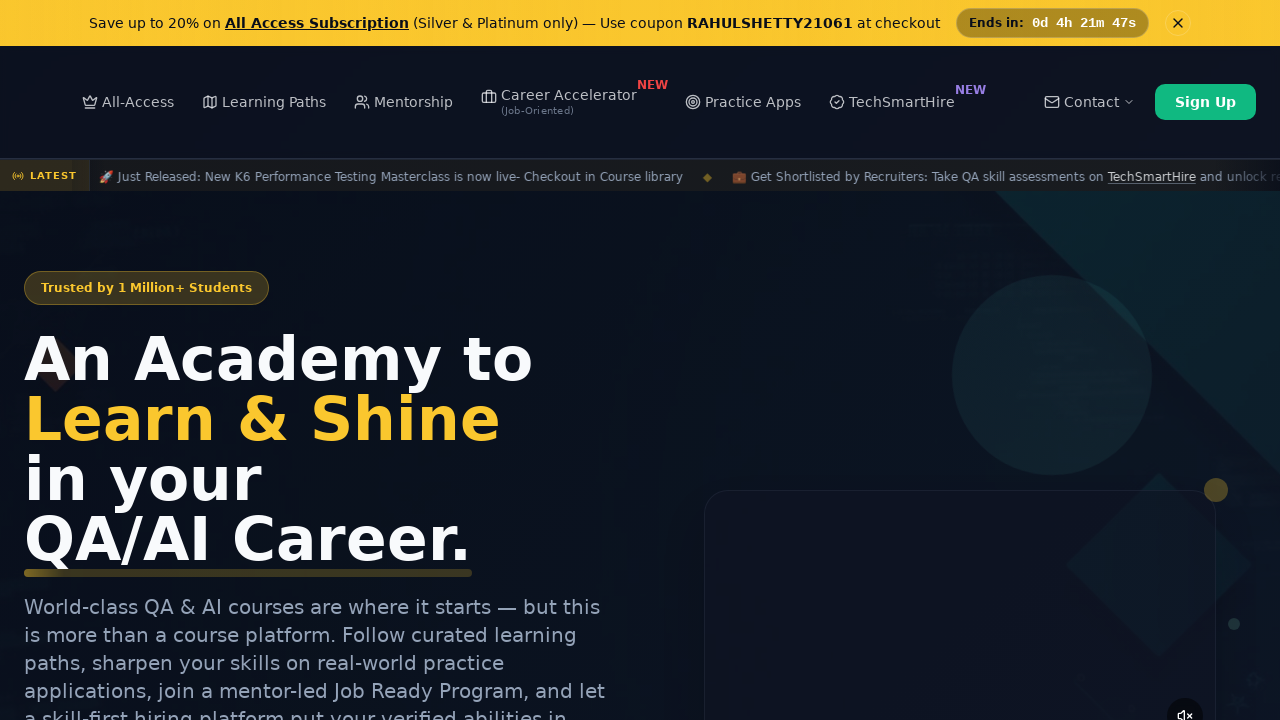

Course links loaded in new window
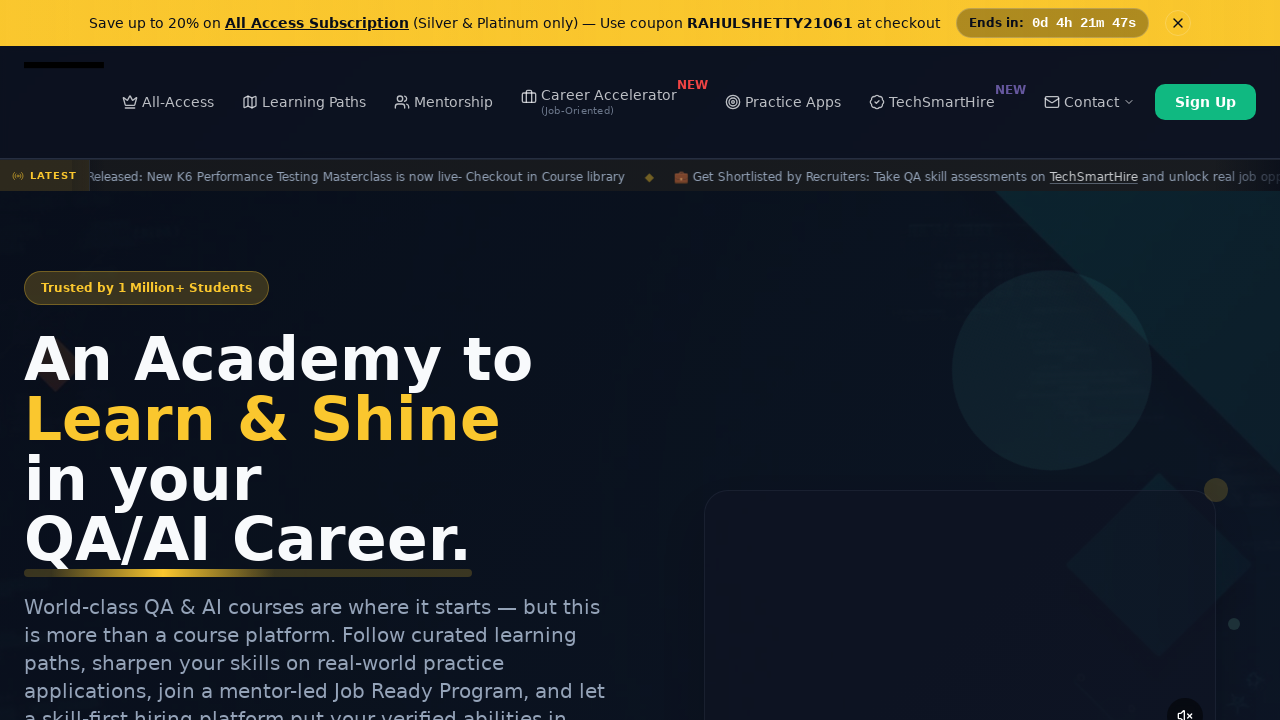

Located course link elements
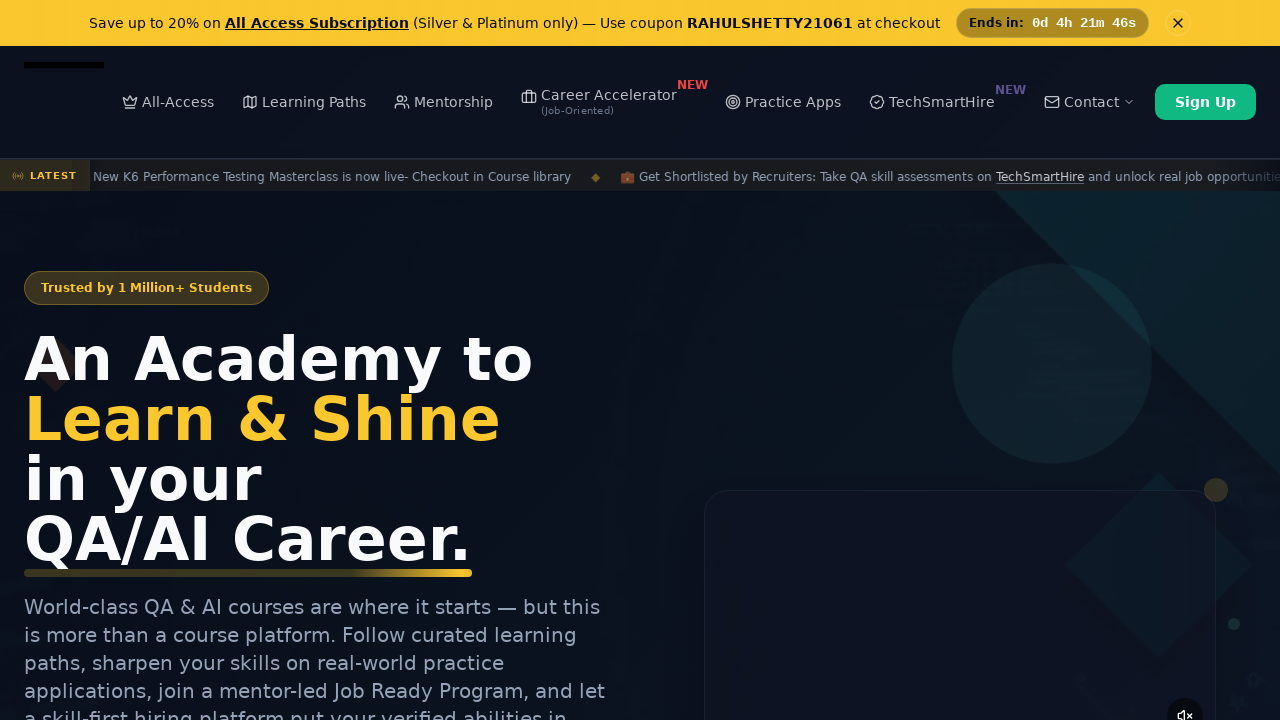

Extracted text from second course link: 'Playwright Testing'
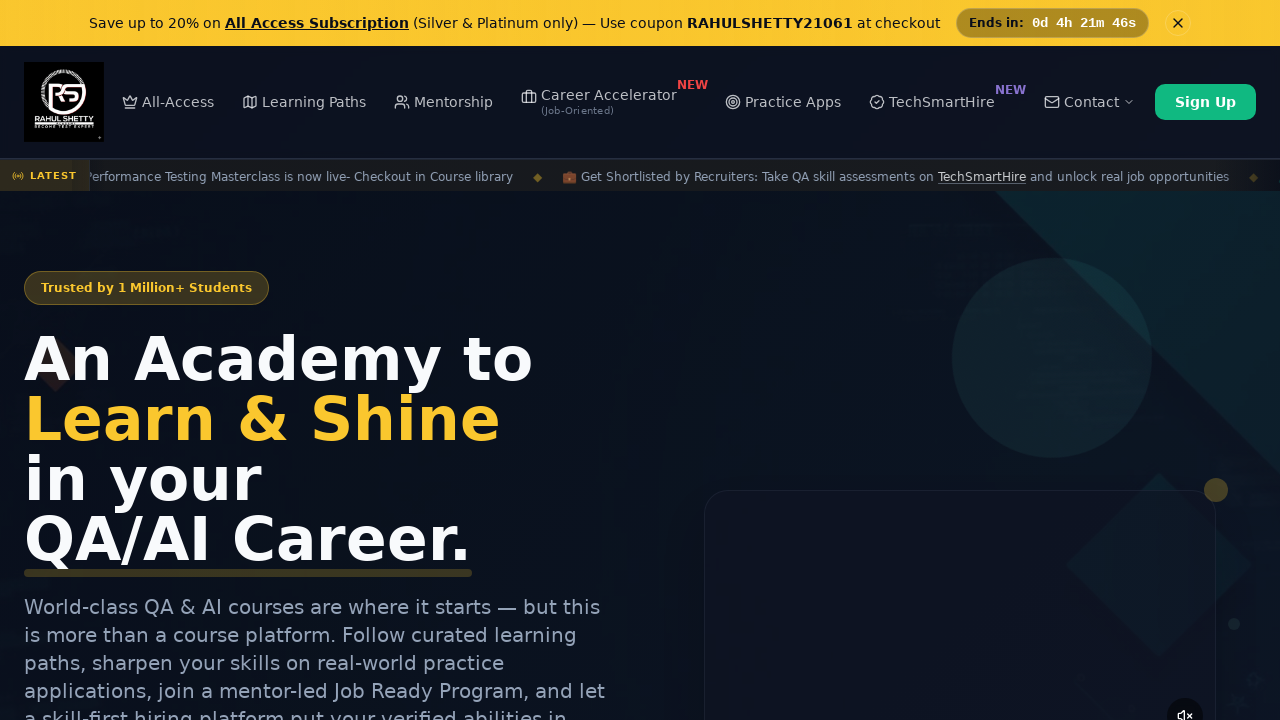

Switched back to parent window
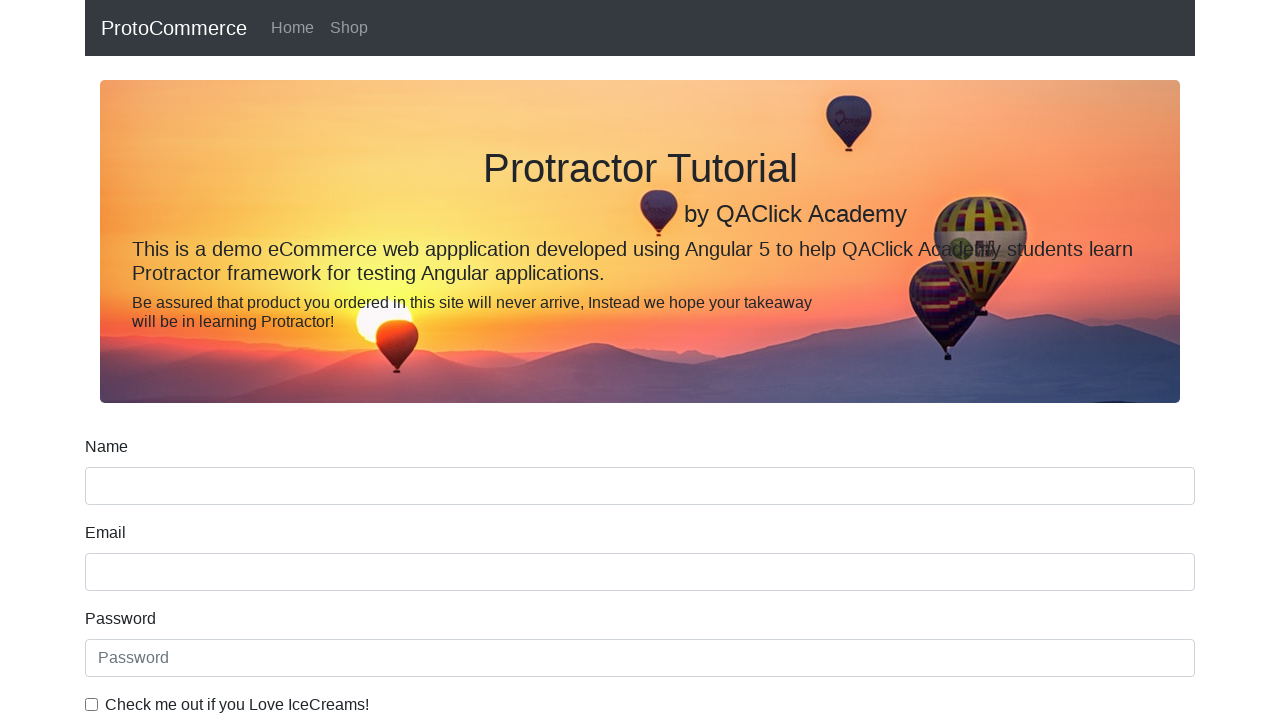

Filled name field with extracted course text: 'Playwright Testing' on [name='name']
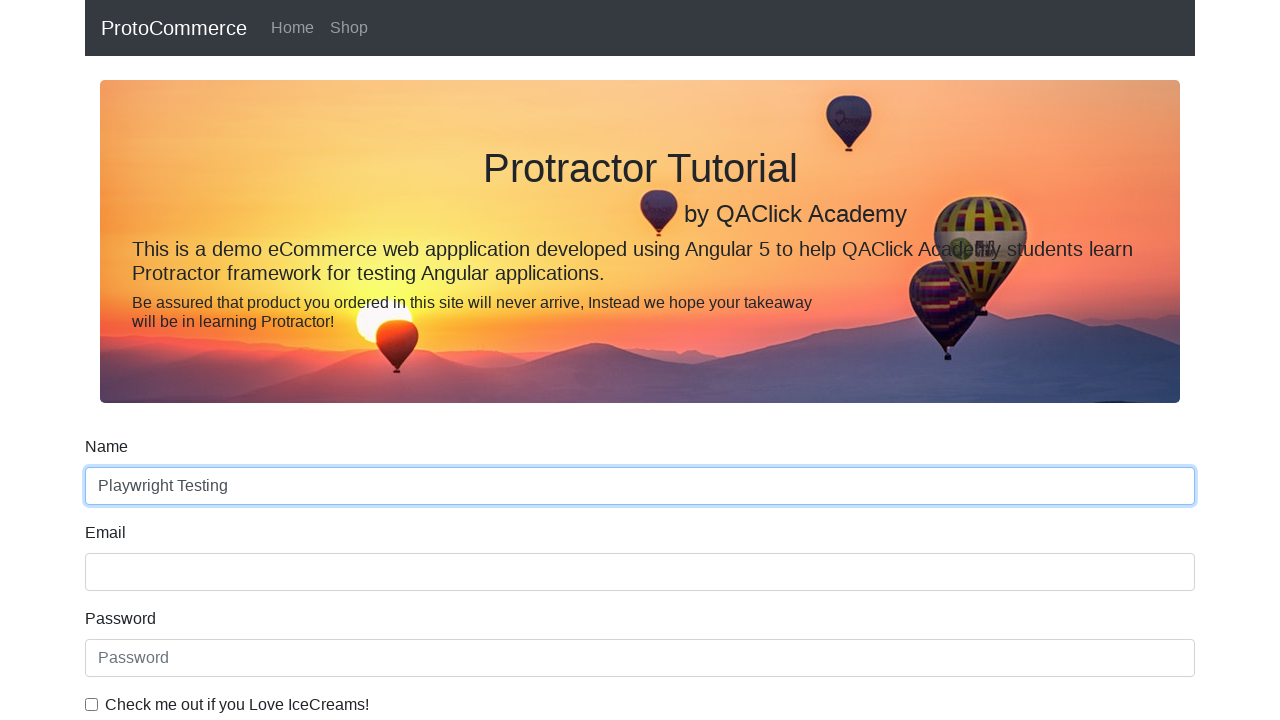

Waited 500ms for form field to be populated
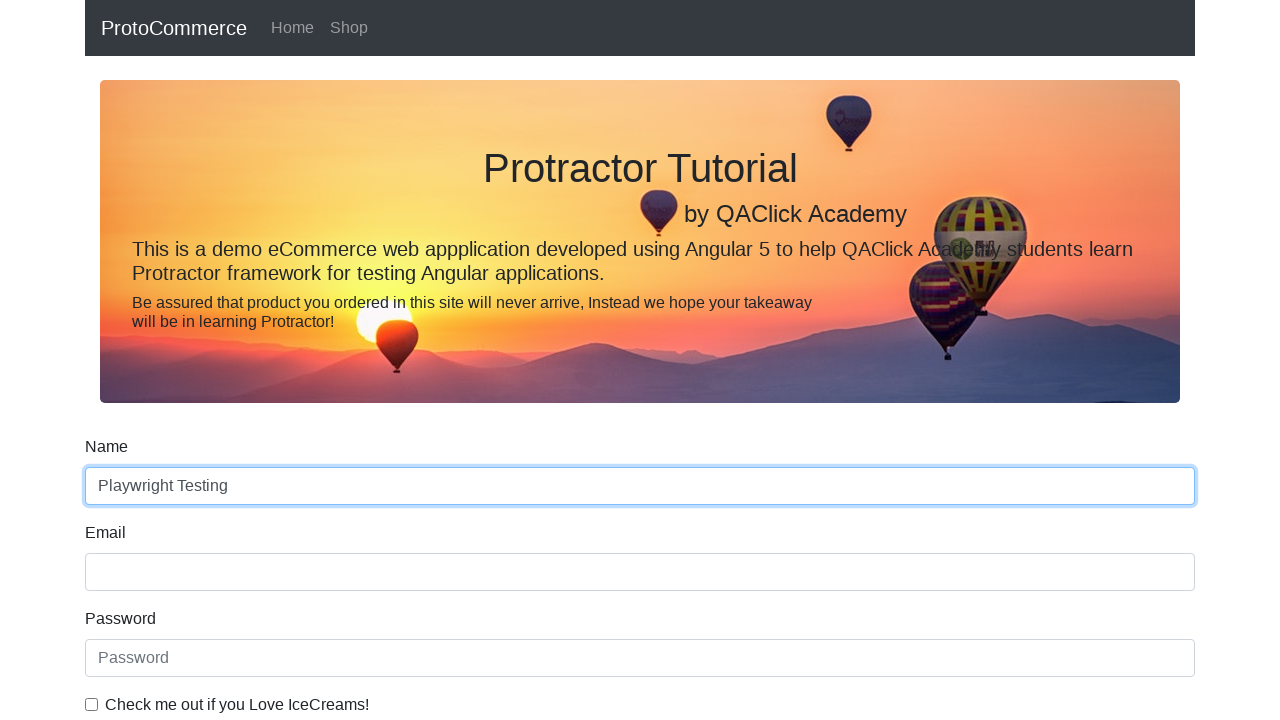

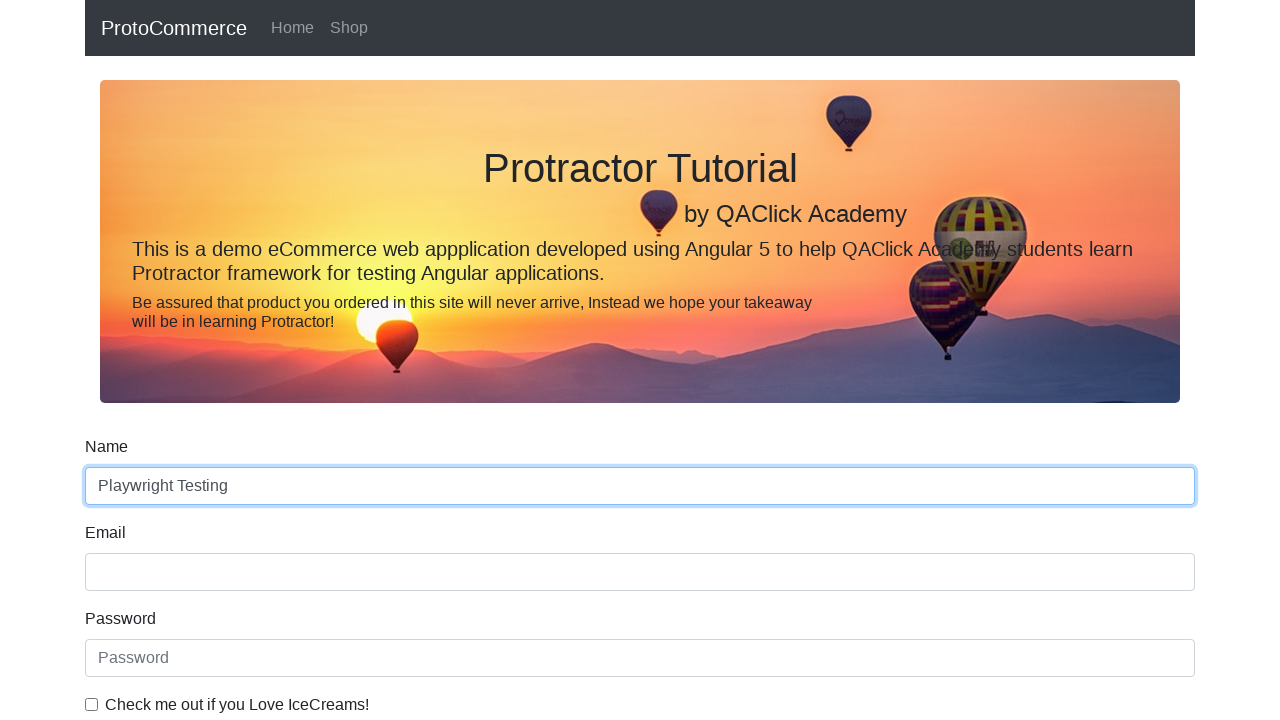